Tests nested frame navigation by clicking on the Nested Frames link and switching to the middle frame within the top frame to verify content

Starting URL: https://the-internet.herokuapp.com/

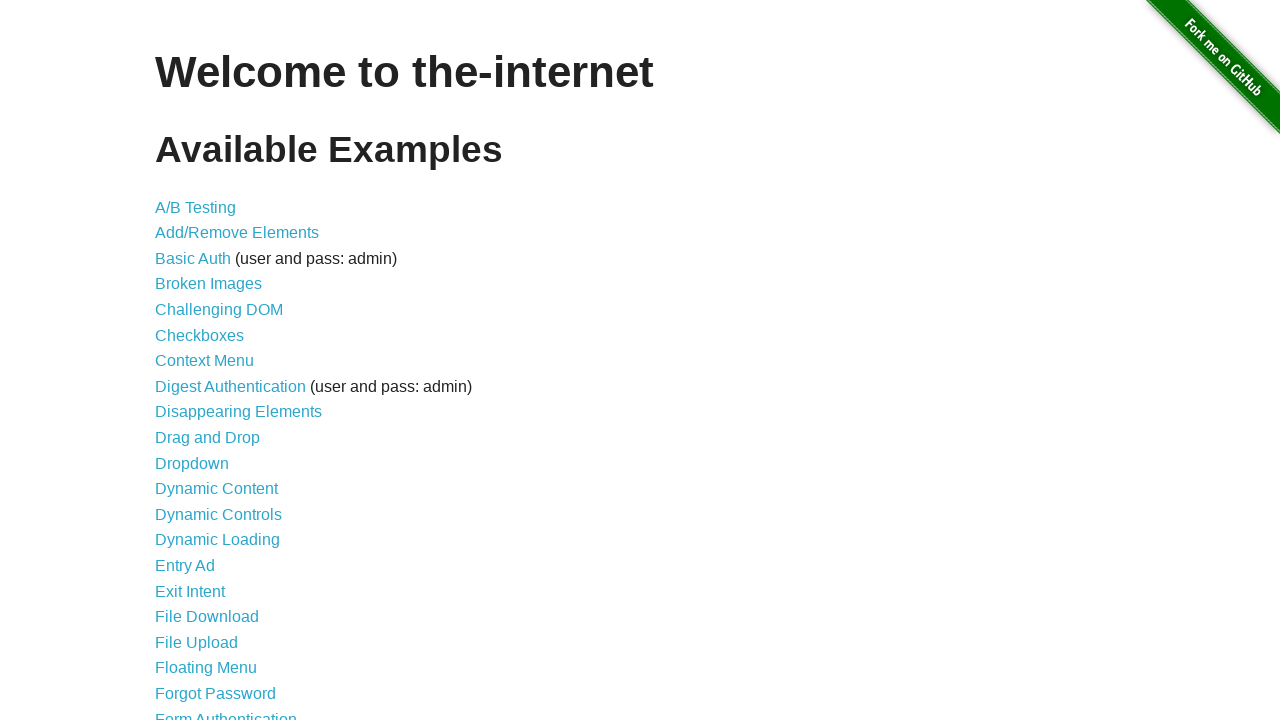

Clicked on Nested Frames link at (210, 395) on xpath=//a[contains(text(),'Nested Frames')]
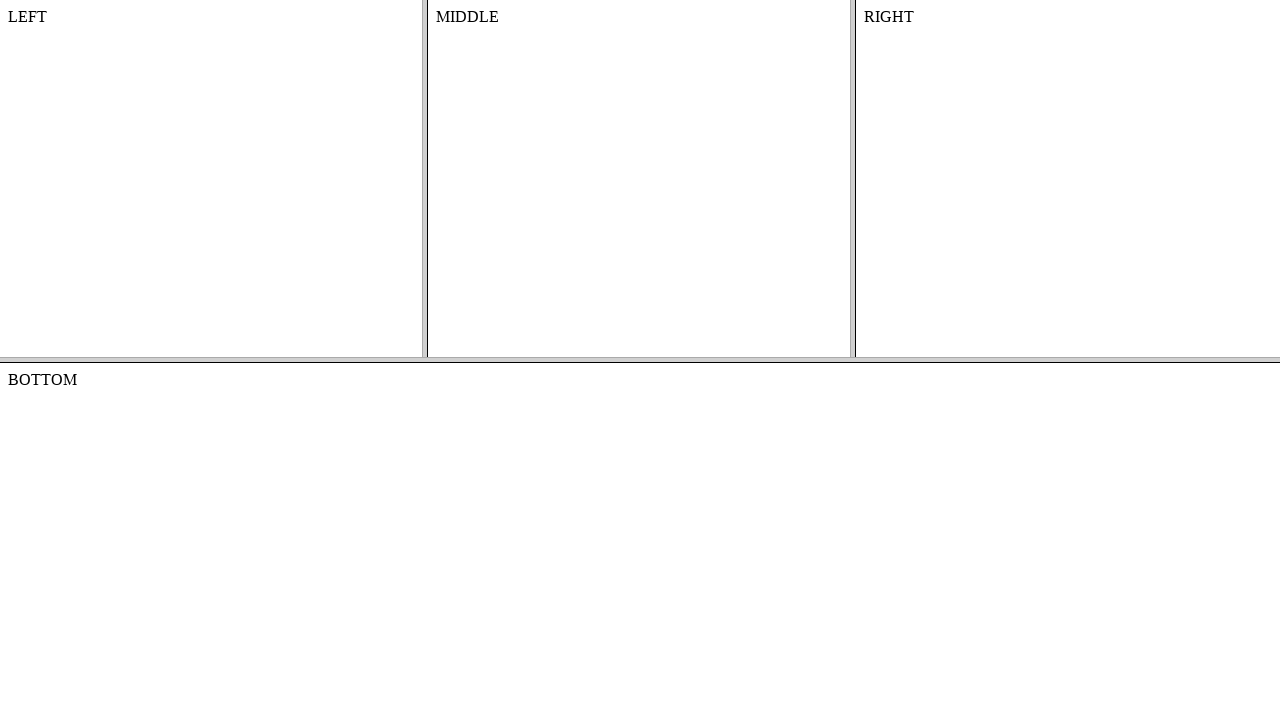

Located top frame with name 'frame-top'
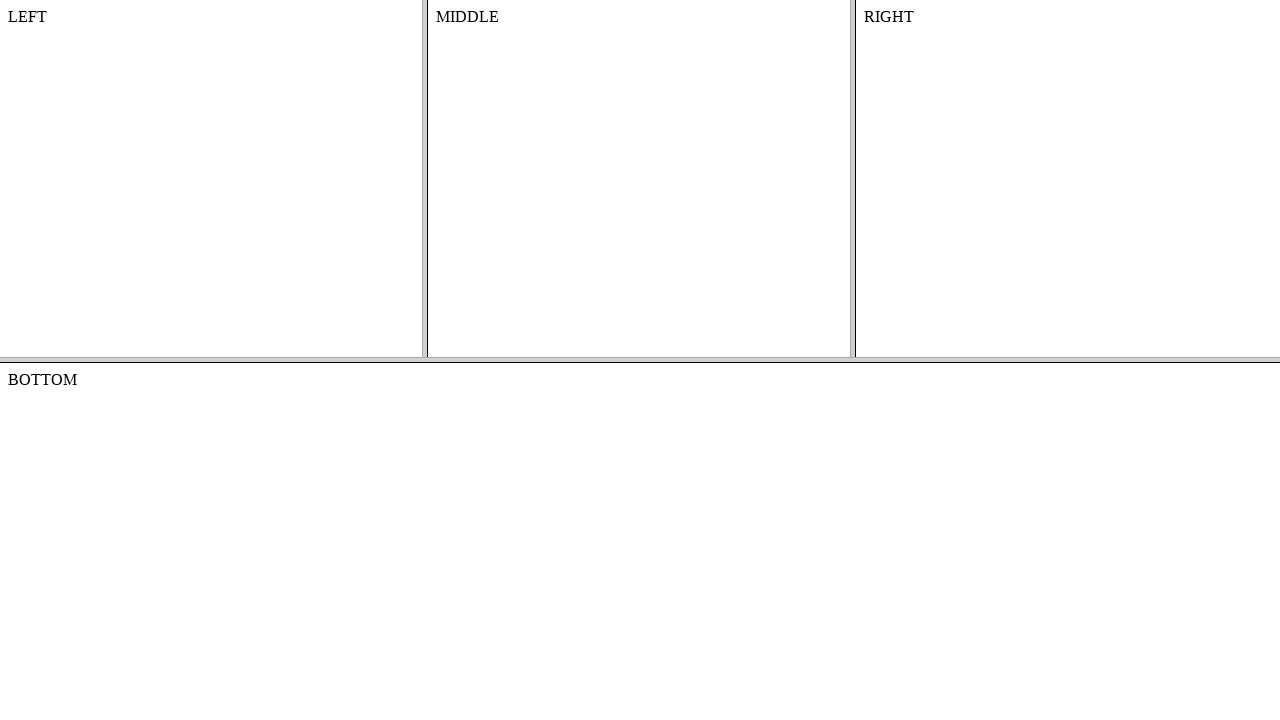

Located middle frame within top frame
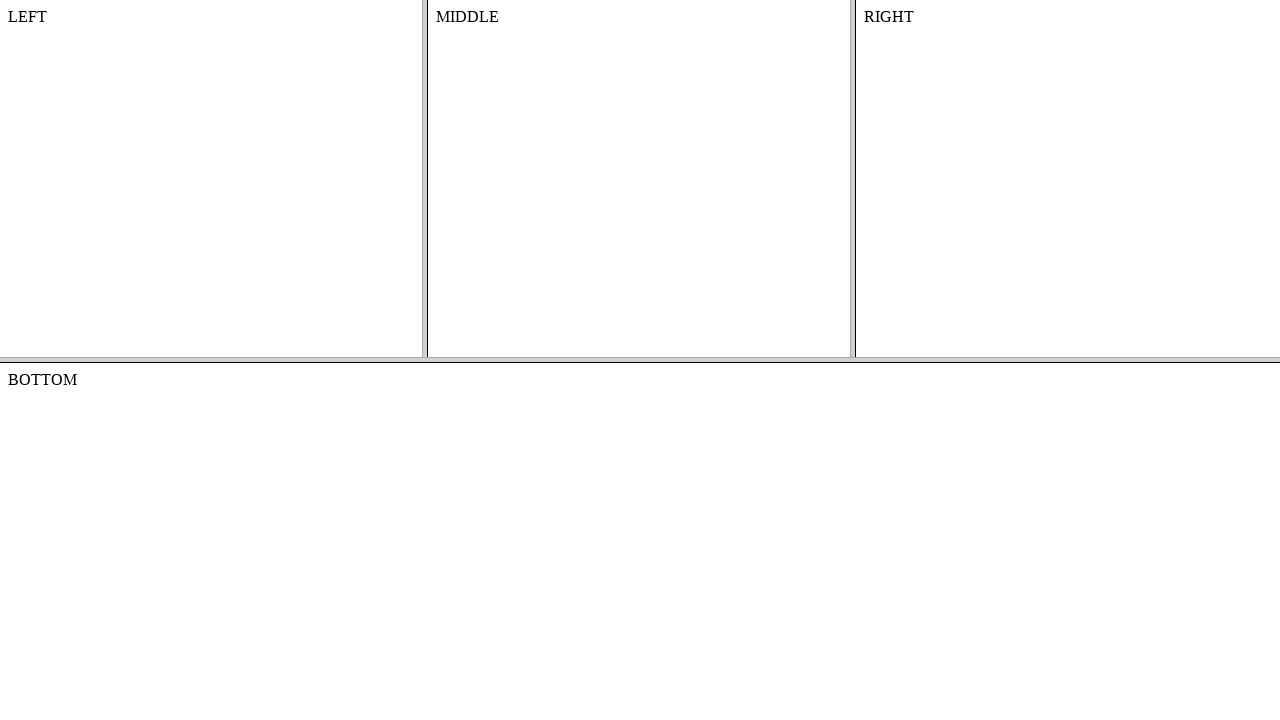

Retrieved text content from middle frame #content element
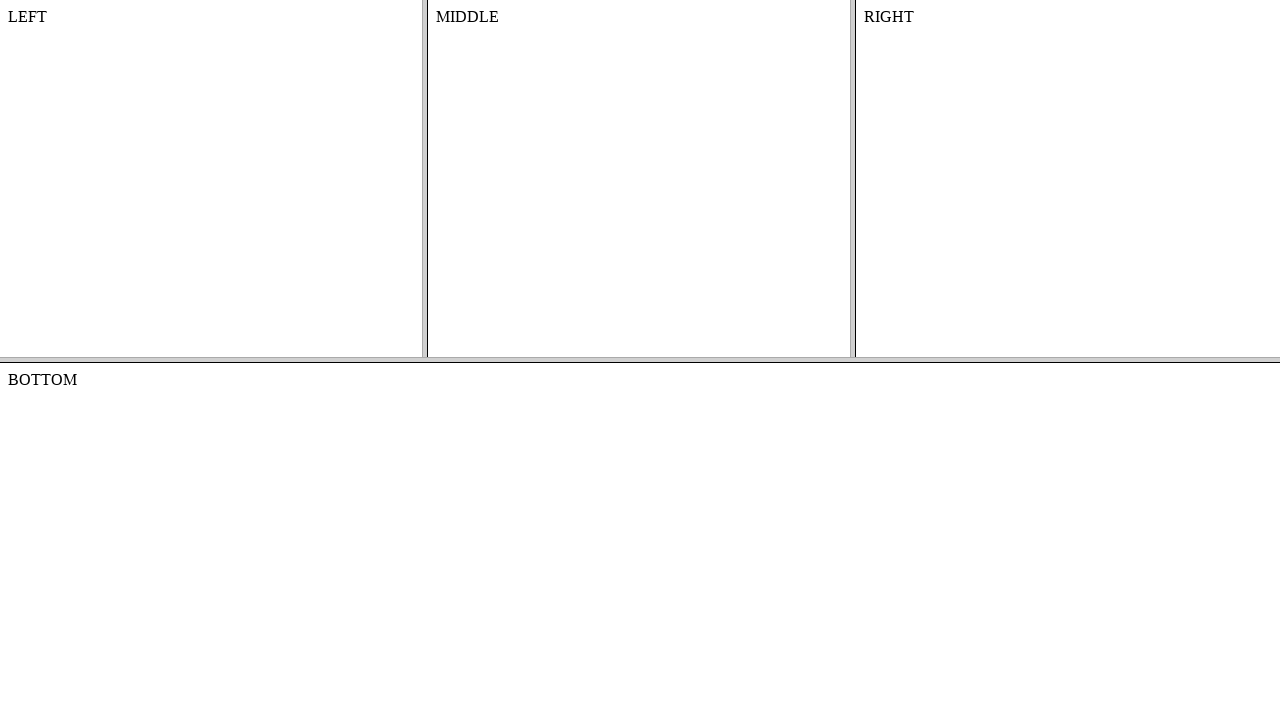

Verified 'MIDDLE' text is present in middle frame content
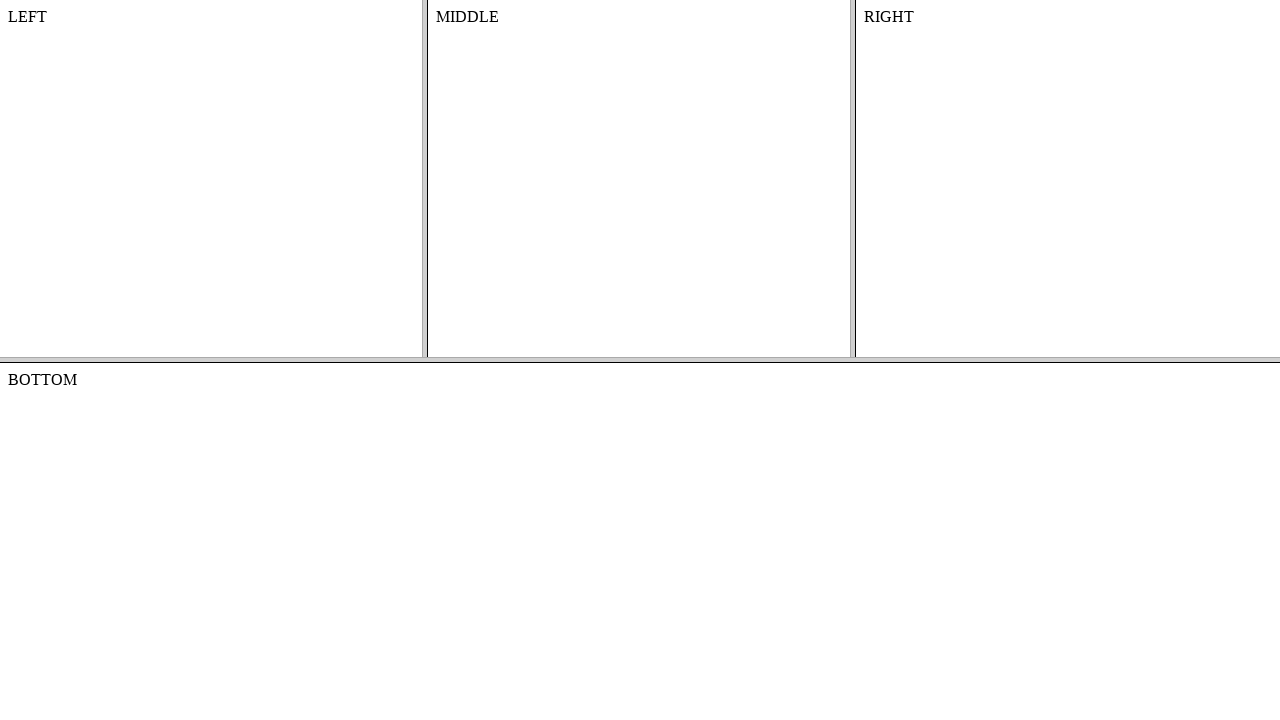

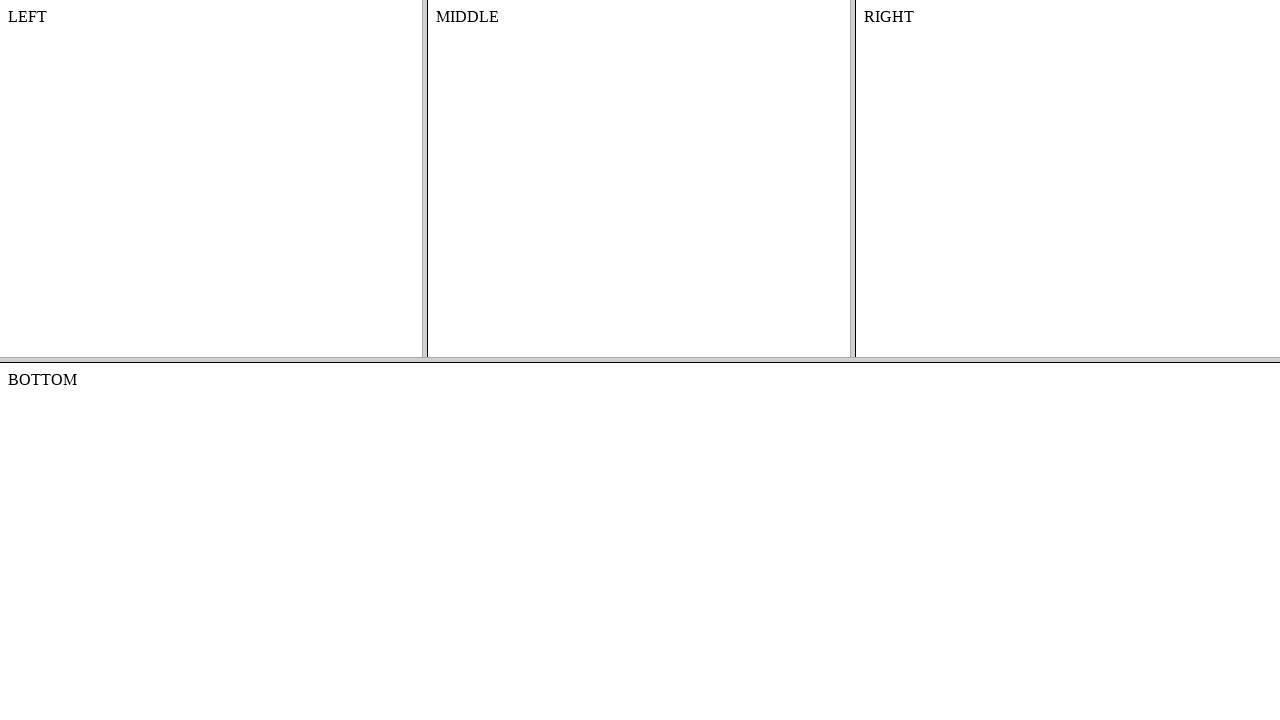